Tests form validation by submitting with invalid and missing data to verify error messages appear correctly

Starting URL: https://play1.automationcamp.ir/forms.html

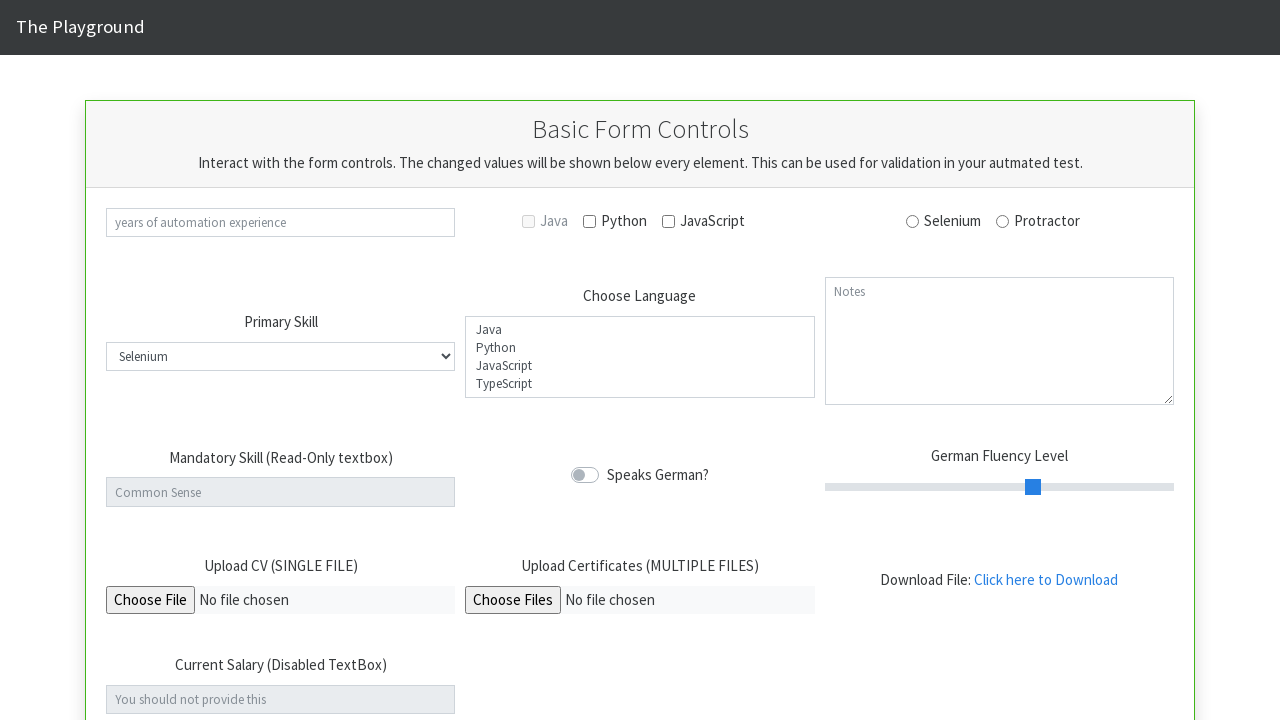

Filled city field with 'Dublin' on input#validationCustom03
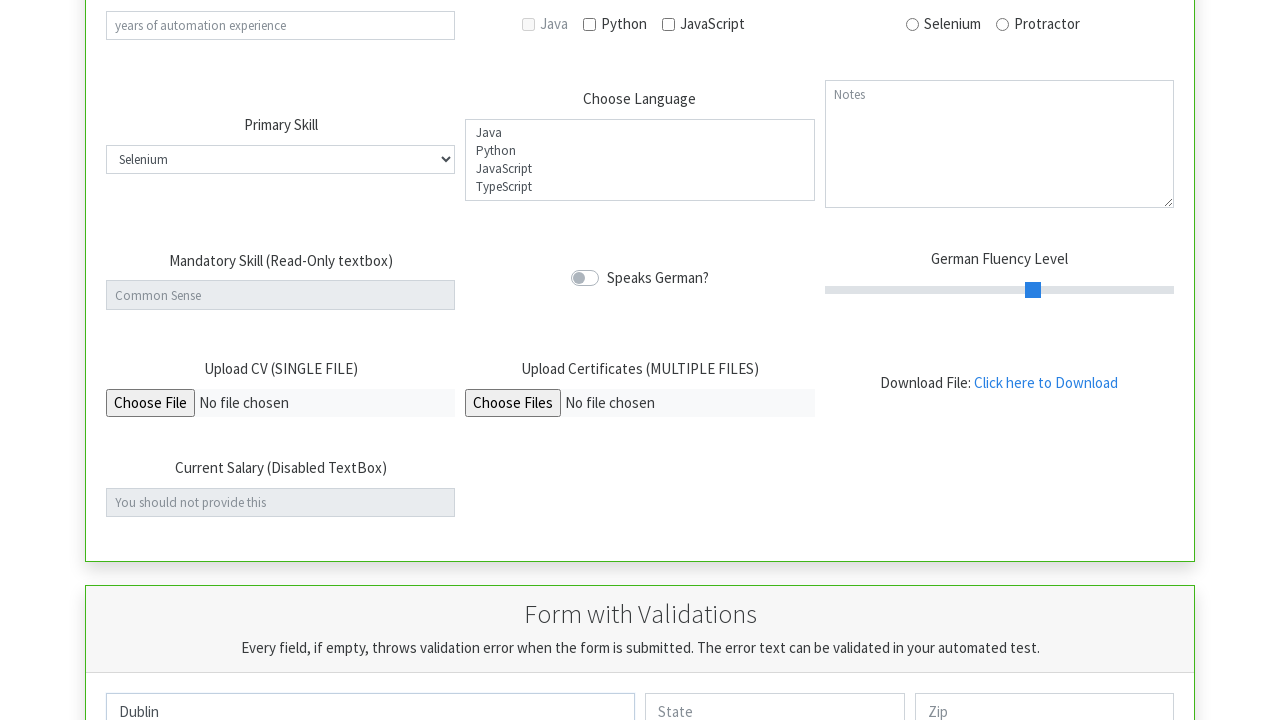

Filled state field with 'Leinster' on input#validationCustom04
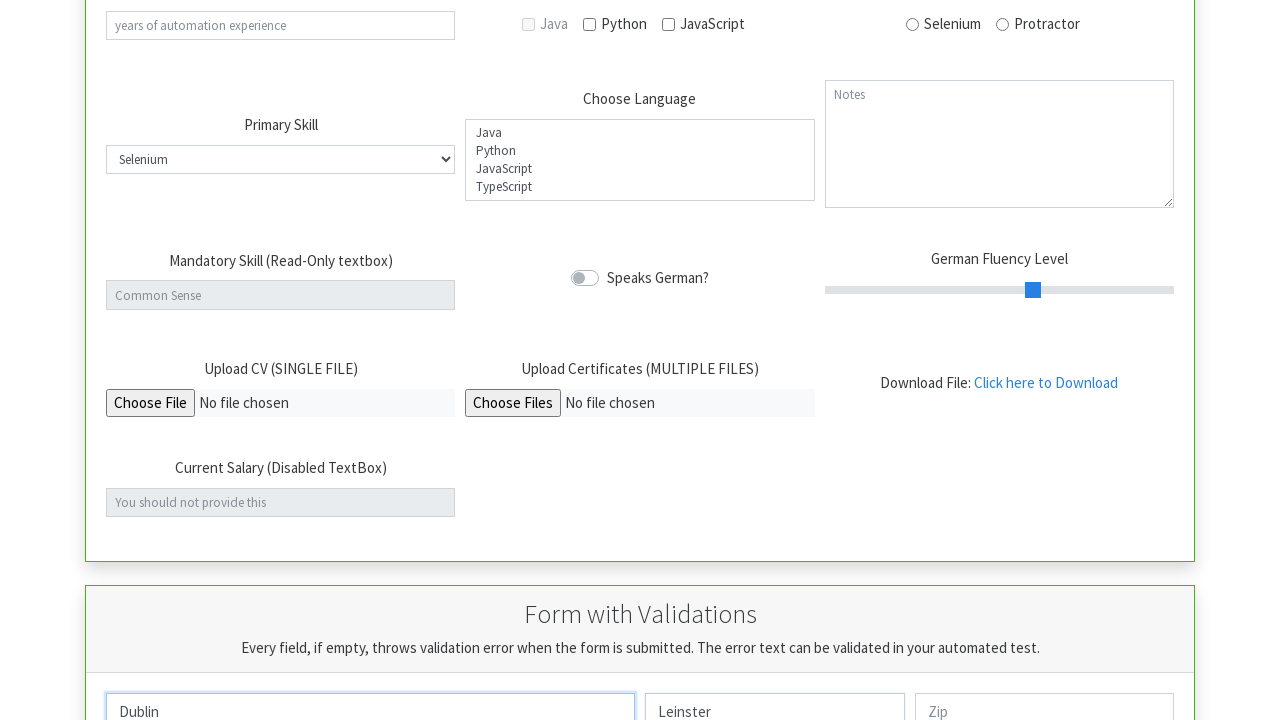

Clicked submit button with valid city and state at (640, 360) on button[type='submit']
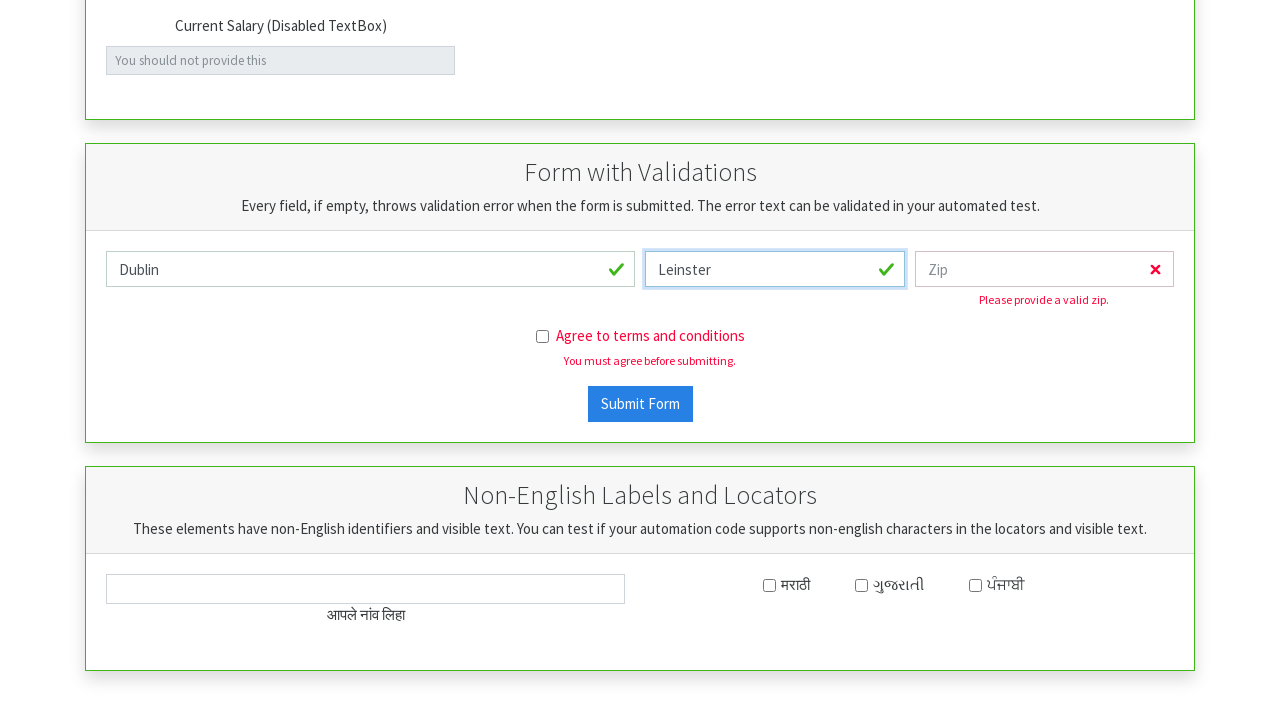

Cleared city field on input#validationCustom03
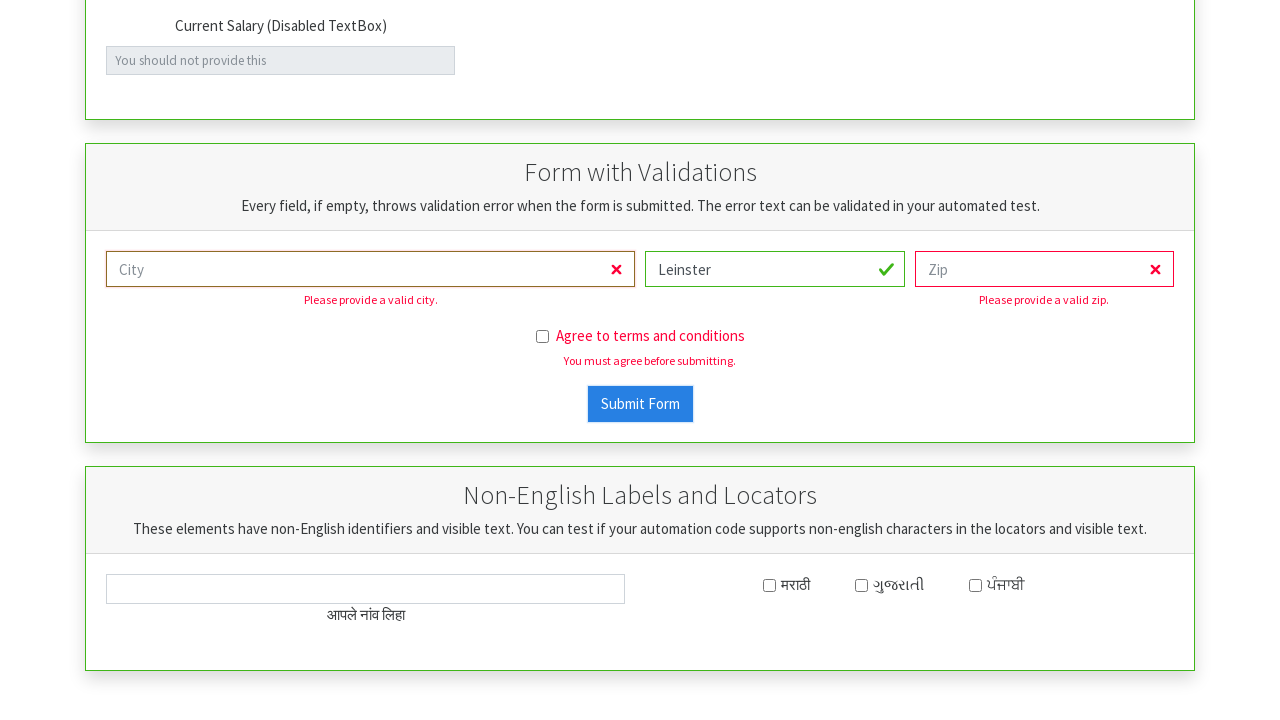

Cleared state field on input#validationCustom04
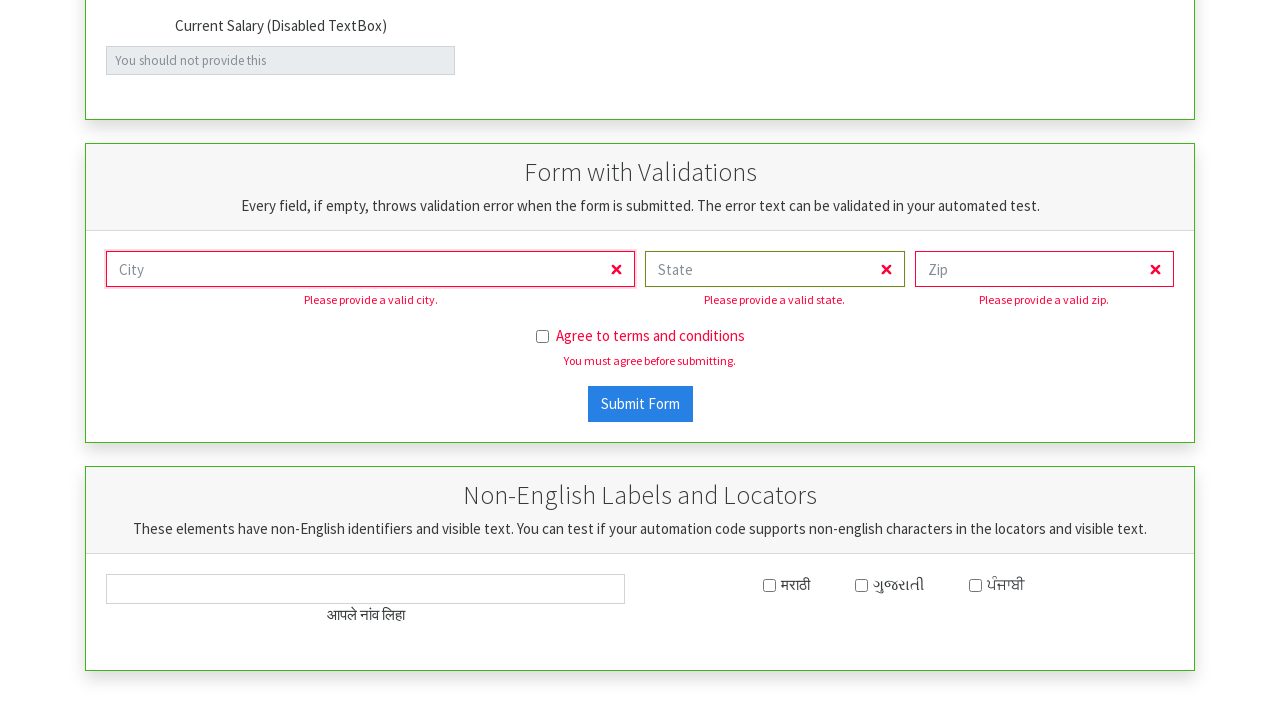

Clicked submit button with empty city and state fields at (640, 404) on button[type='submit']
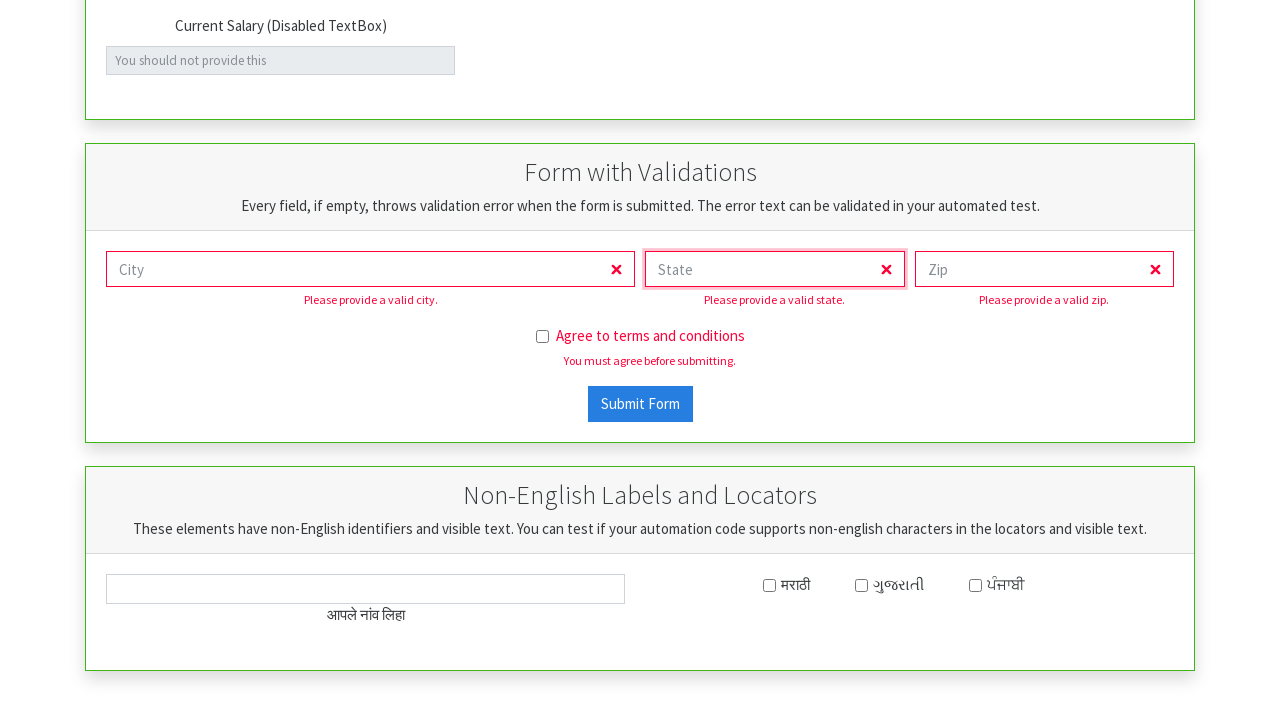

Validation error messages appeared
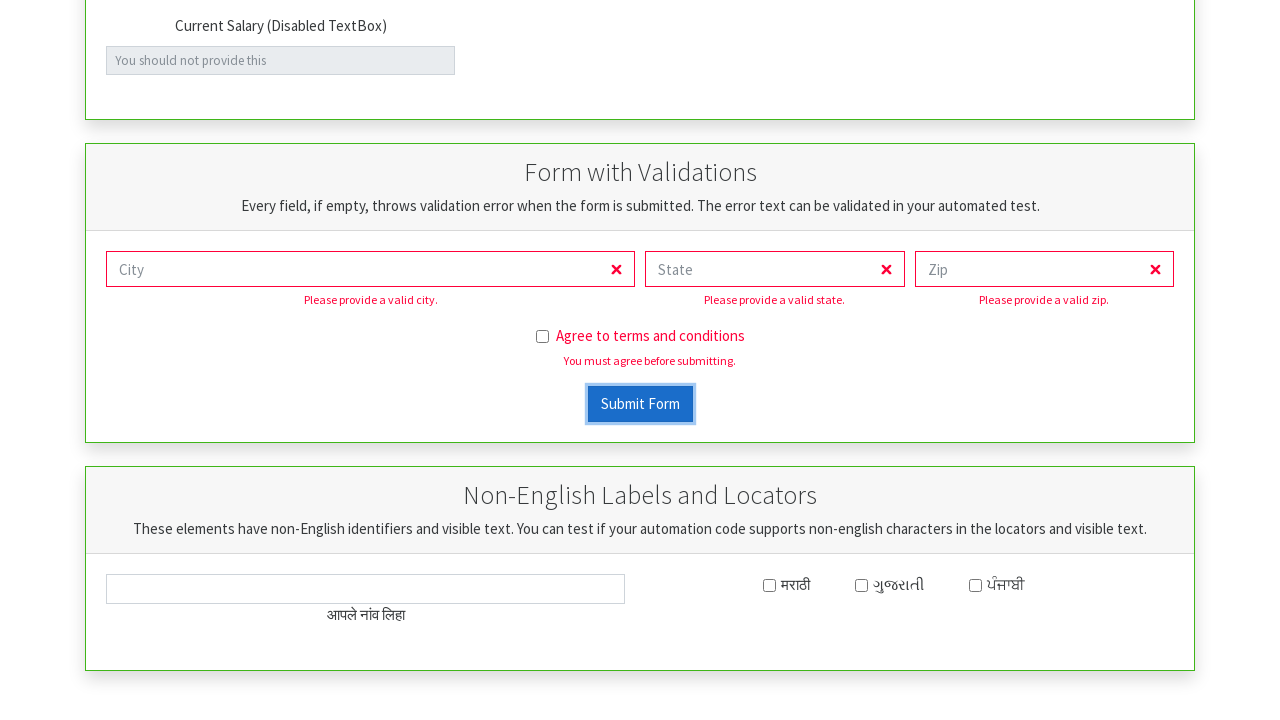

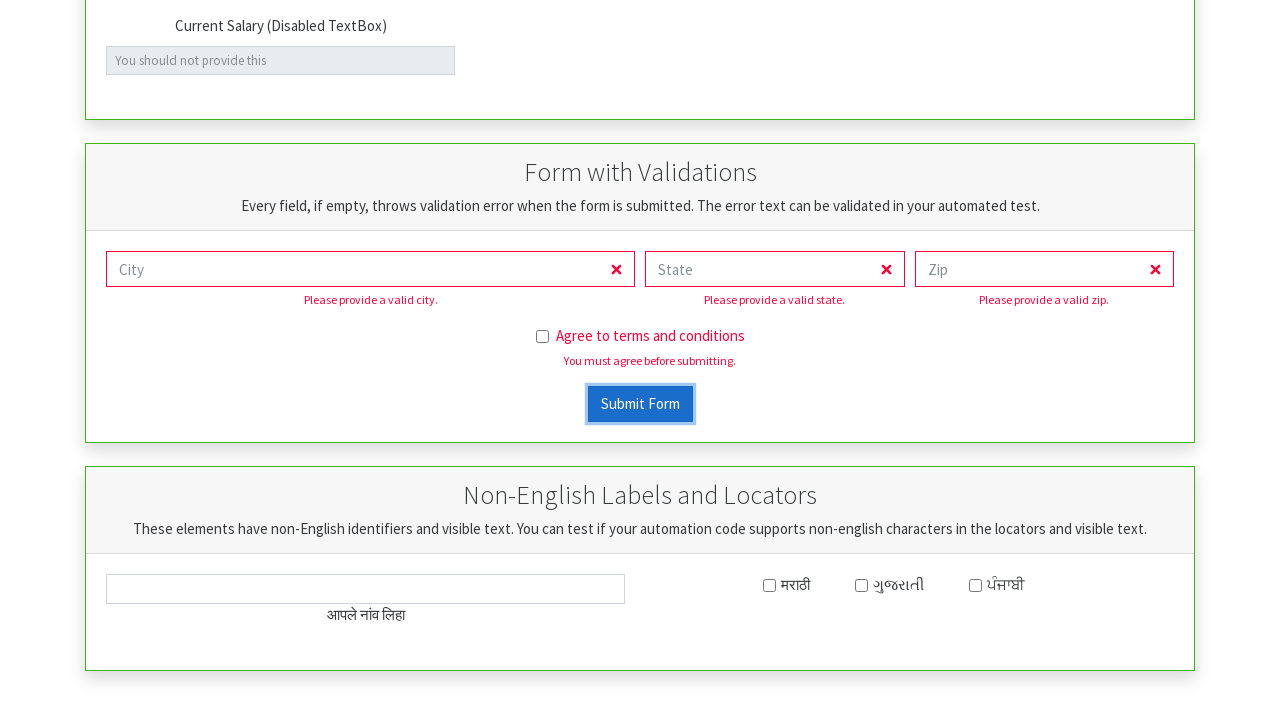